Tests scrolling all the way down and up the page

Starting URL: https://www.techproeducation.com

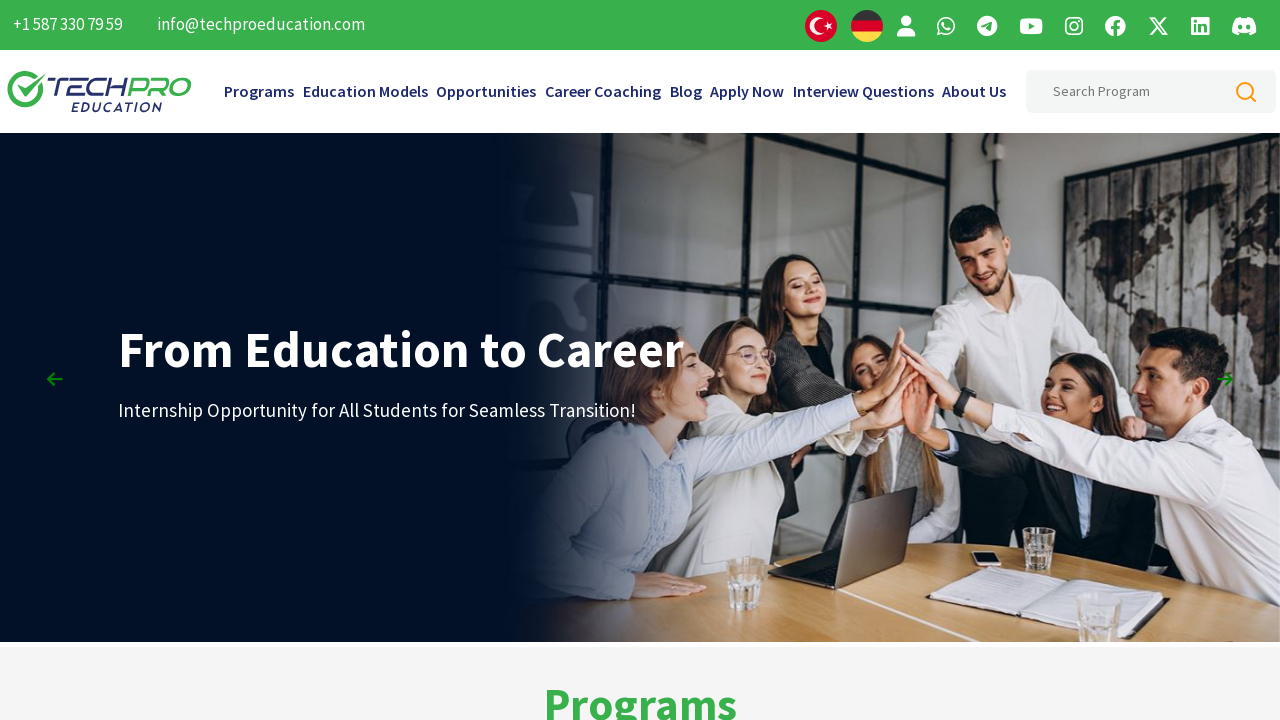

Scrolled all the way down to the bottom of the page
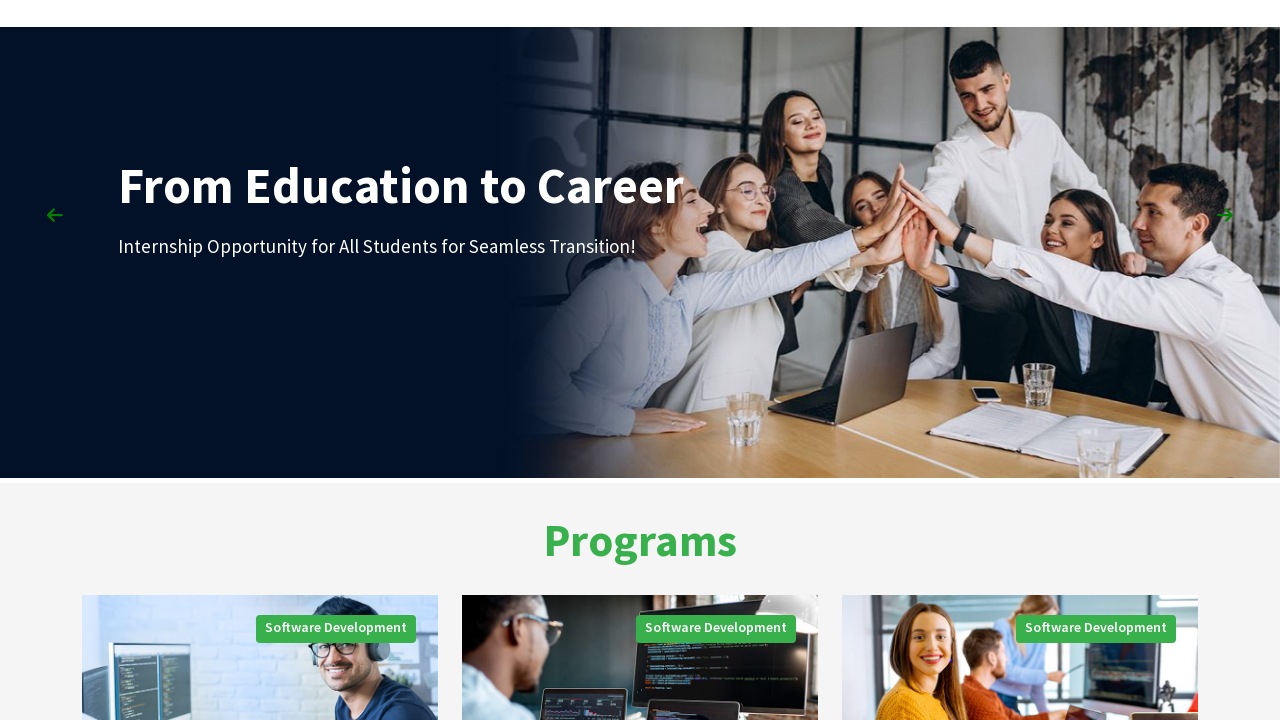

Scrolled back up to the top of the page
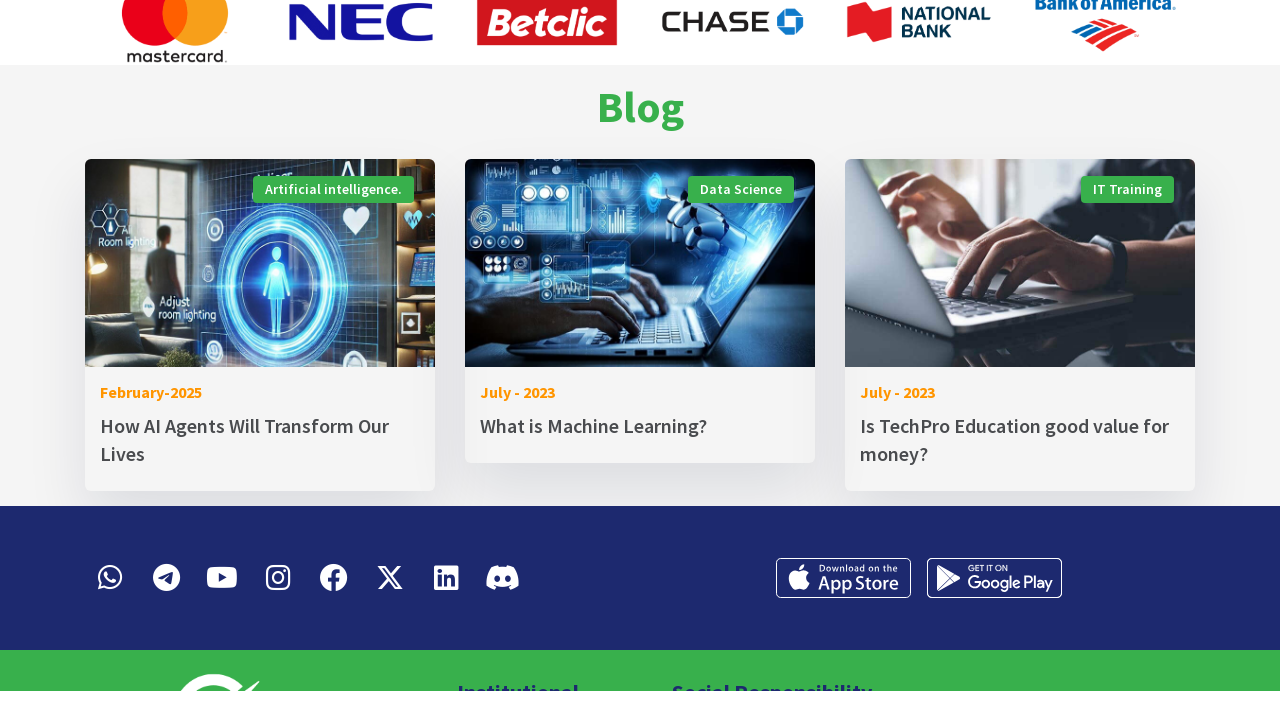

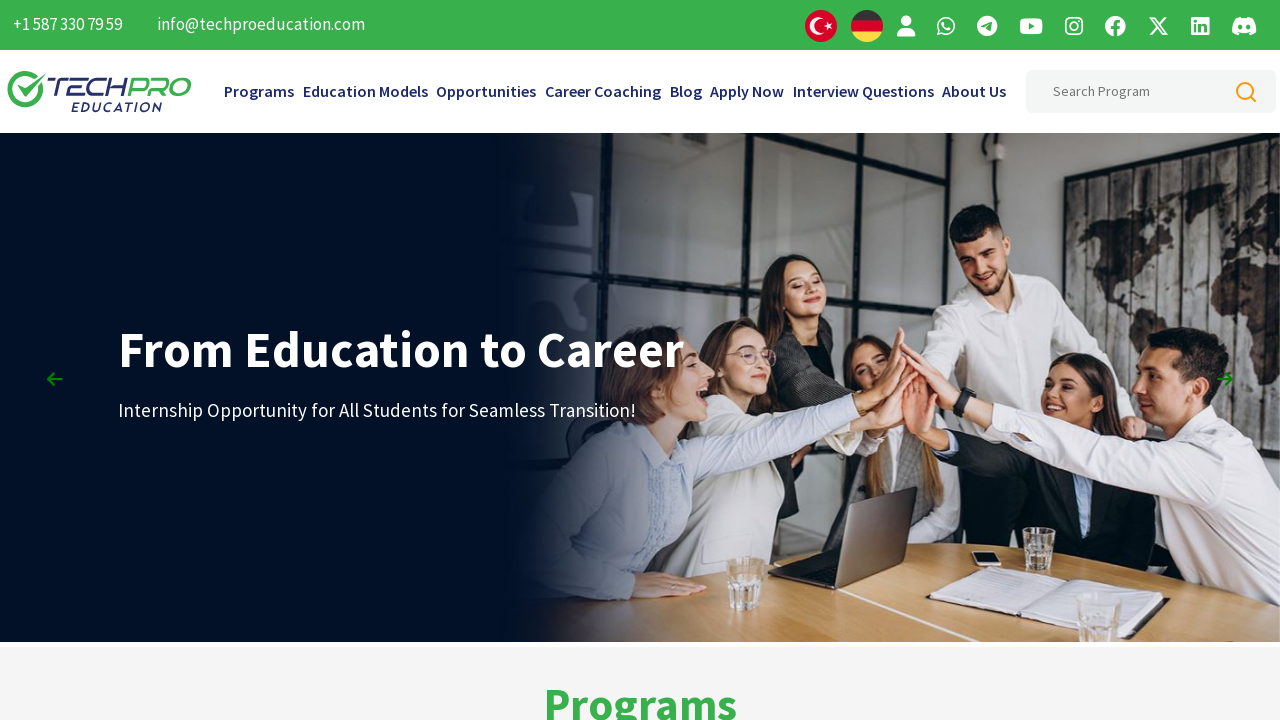